Tests sorting the Due column in ascending order using semantic class selectors on the second table

Starting URL: http://the-internet.herokuapp.com/tables

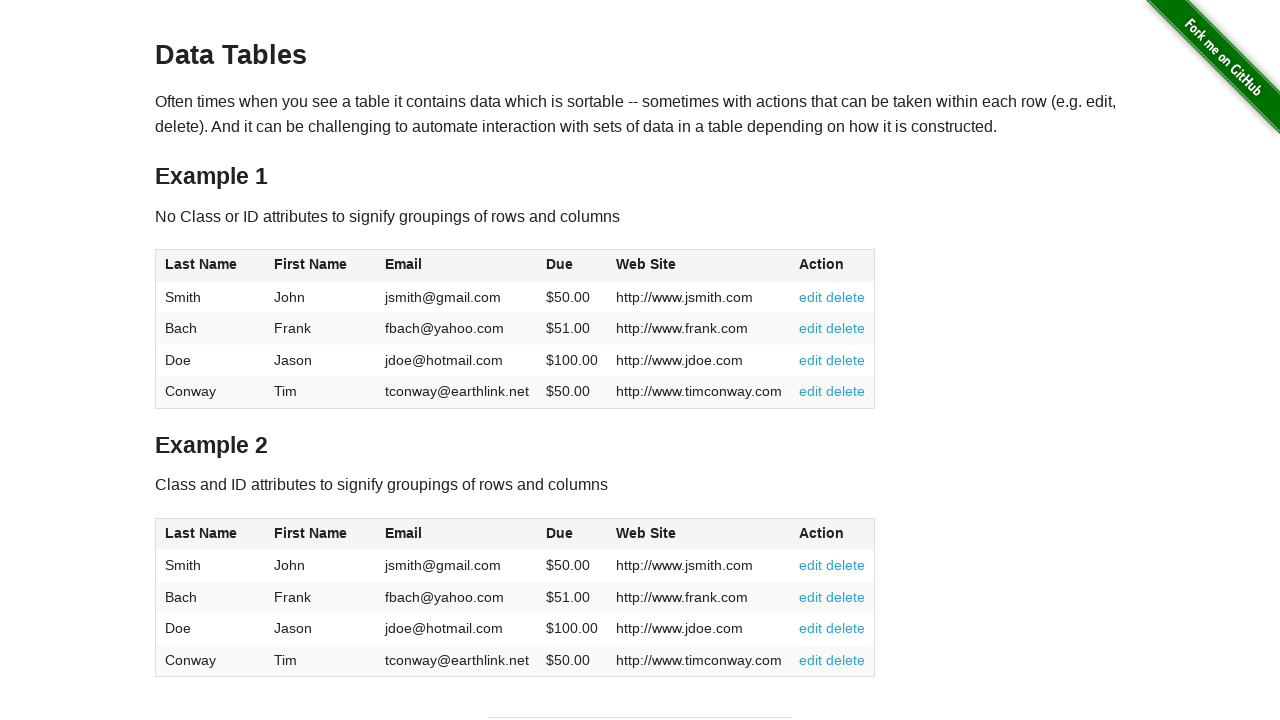

Clicked Due column header in table2 to sort ascending at (560, 533) on #table2 thead .dues
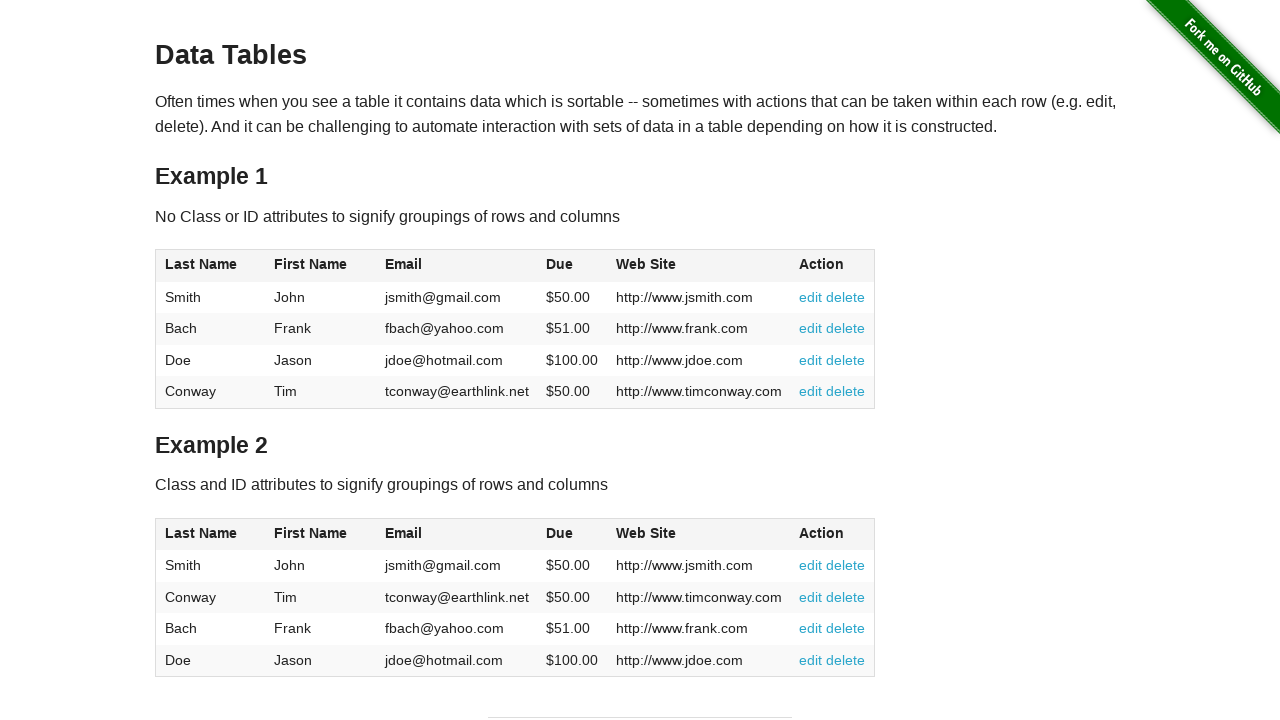

Table2 Due values loaded
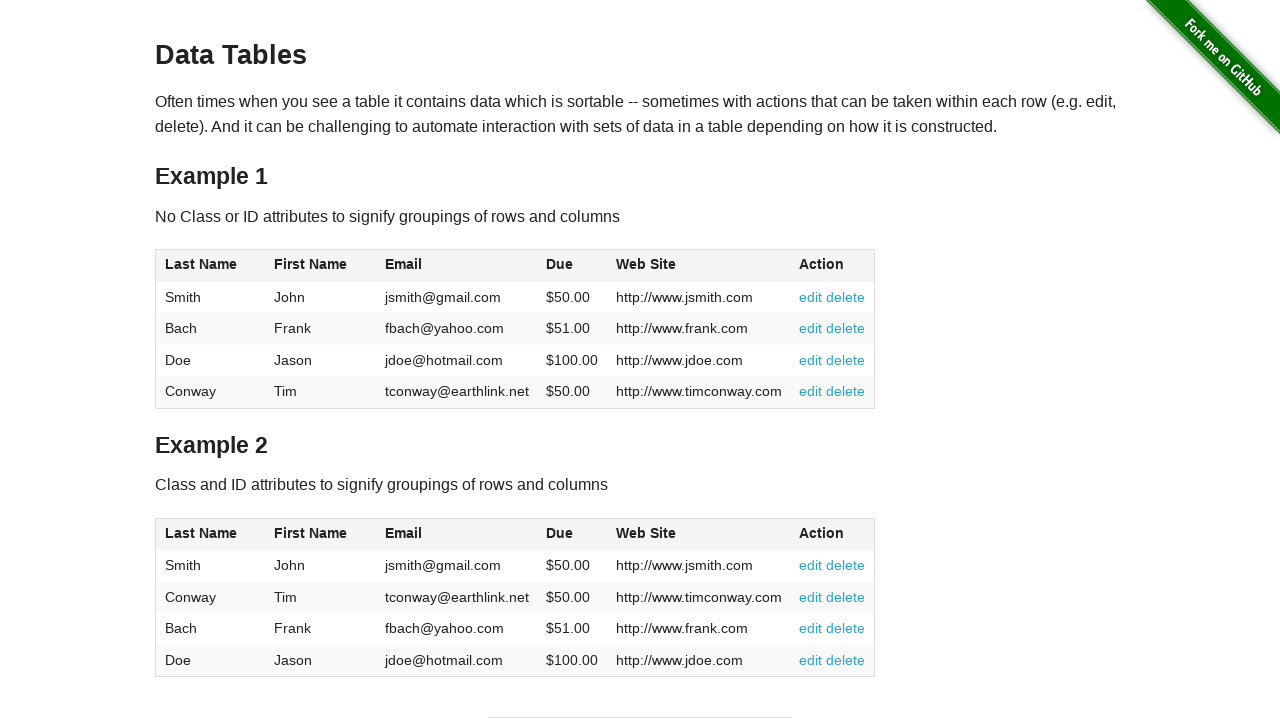

Retrieved all Due values from table2
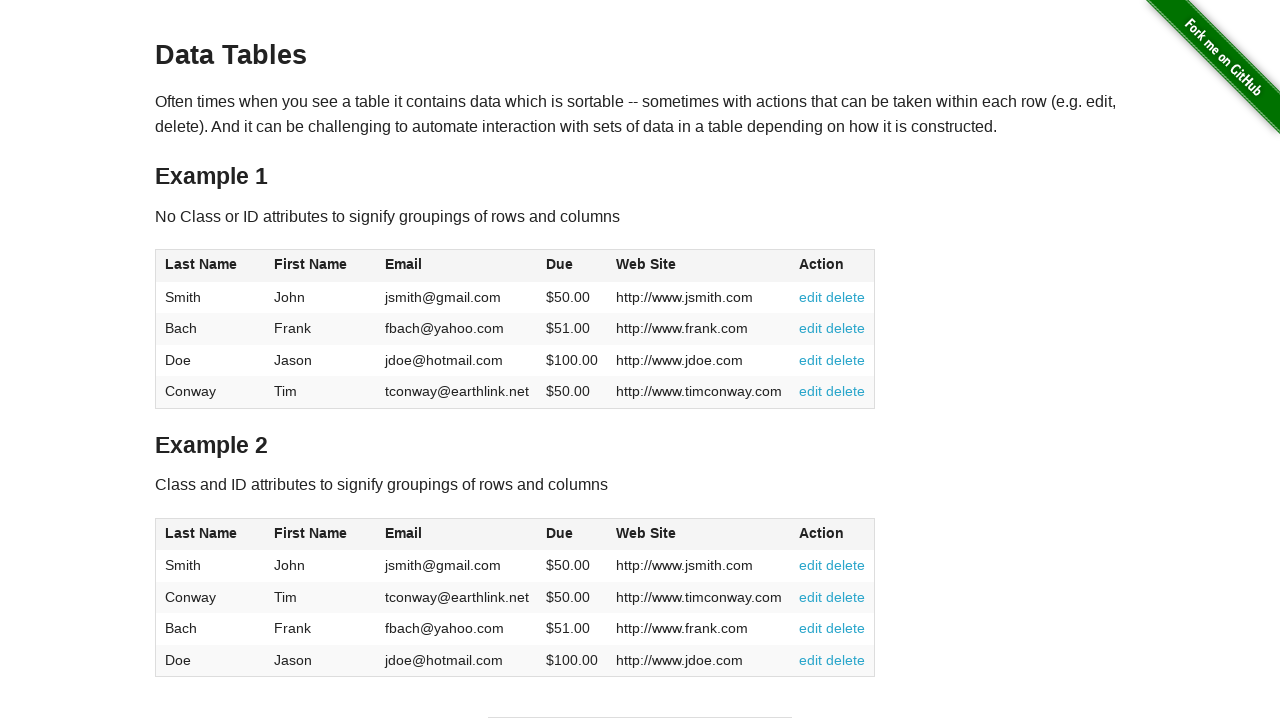

Verified Due column is sorted in ascending order
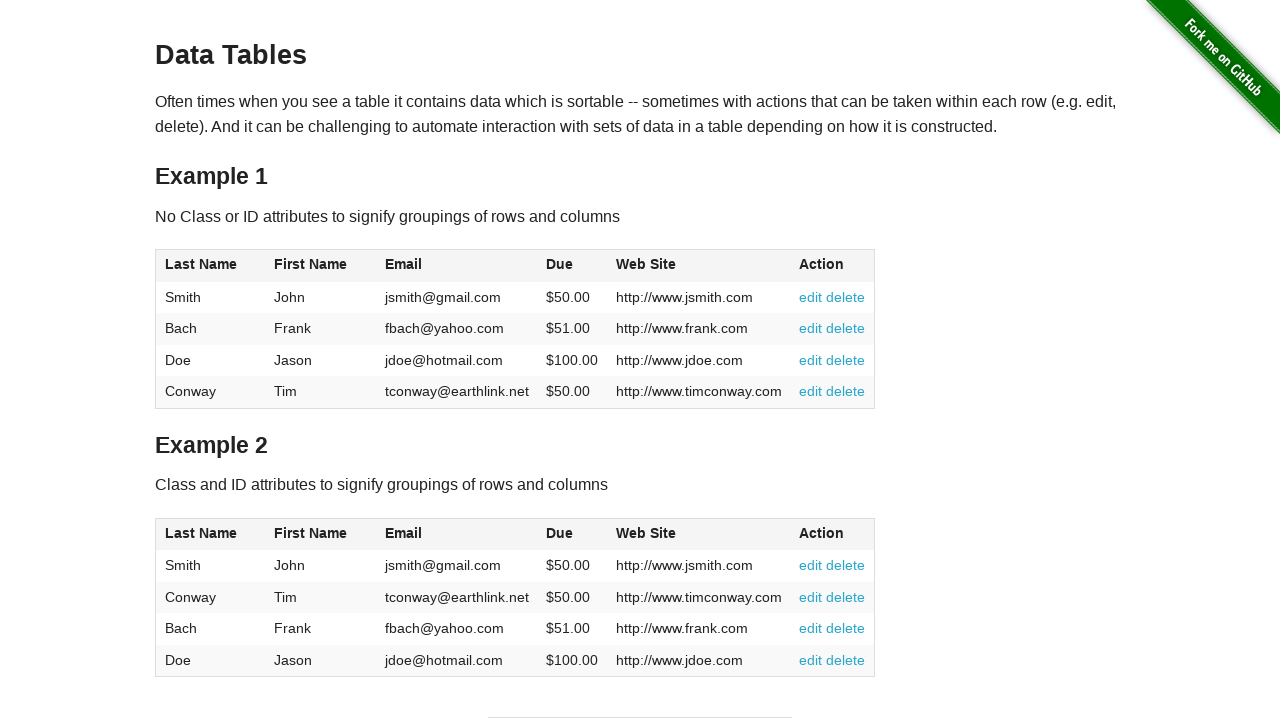

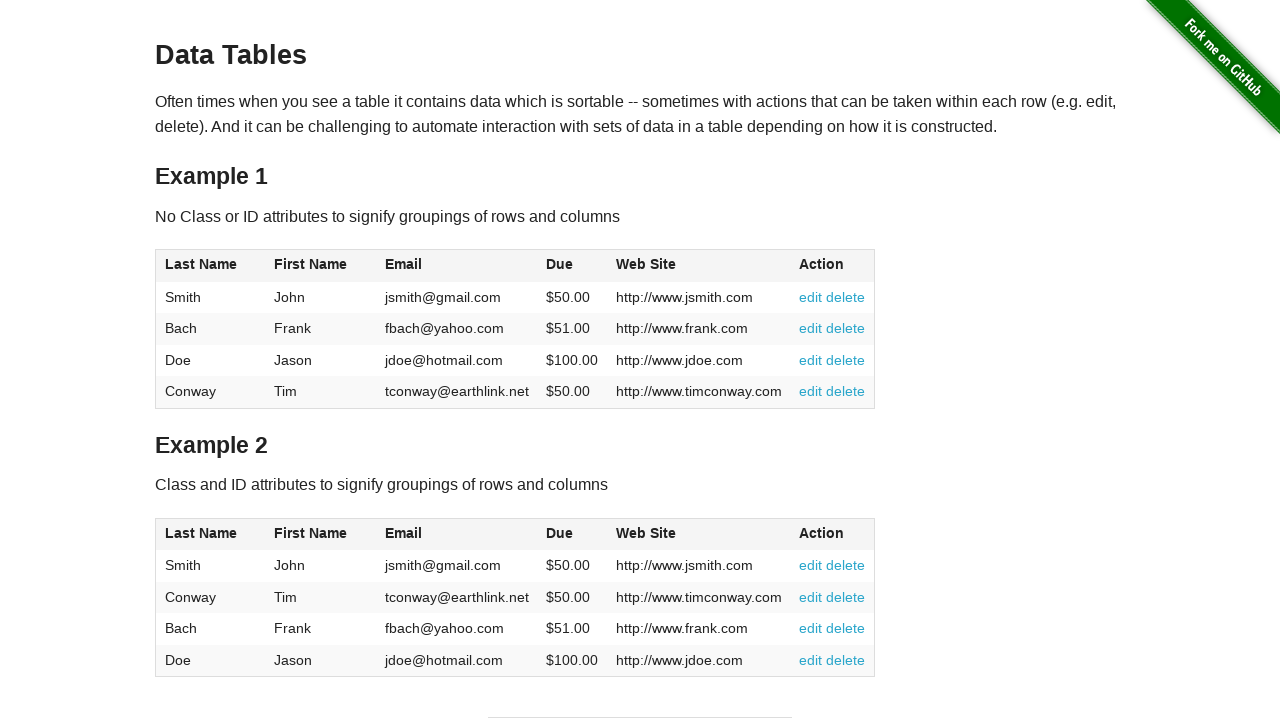